Navigates to an educational website and uses hover actions to navigate through nested menu items to reach the ST Master Class page

Starting URL: https://lh.inmakesedu.com/home

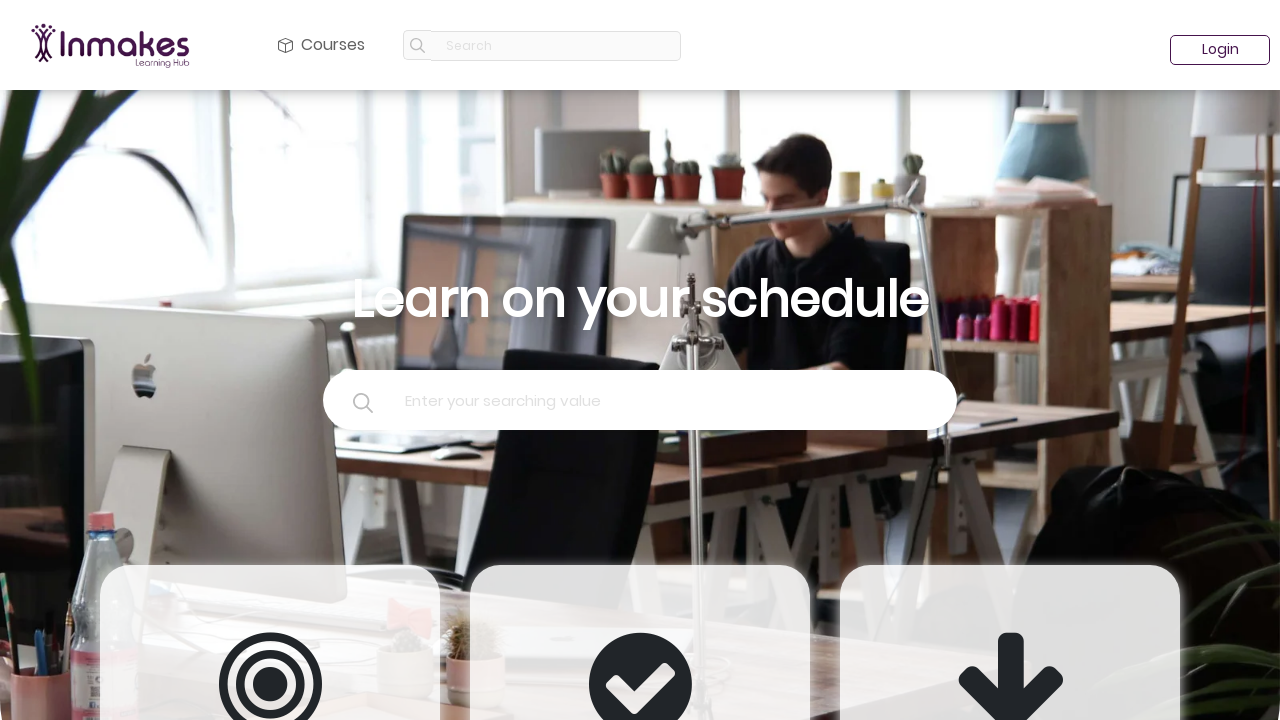

Hovered over main Courses dropdown menu at (322, 45) on xpath=//a[@id='navbarDropdown']
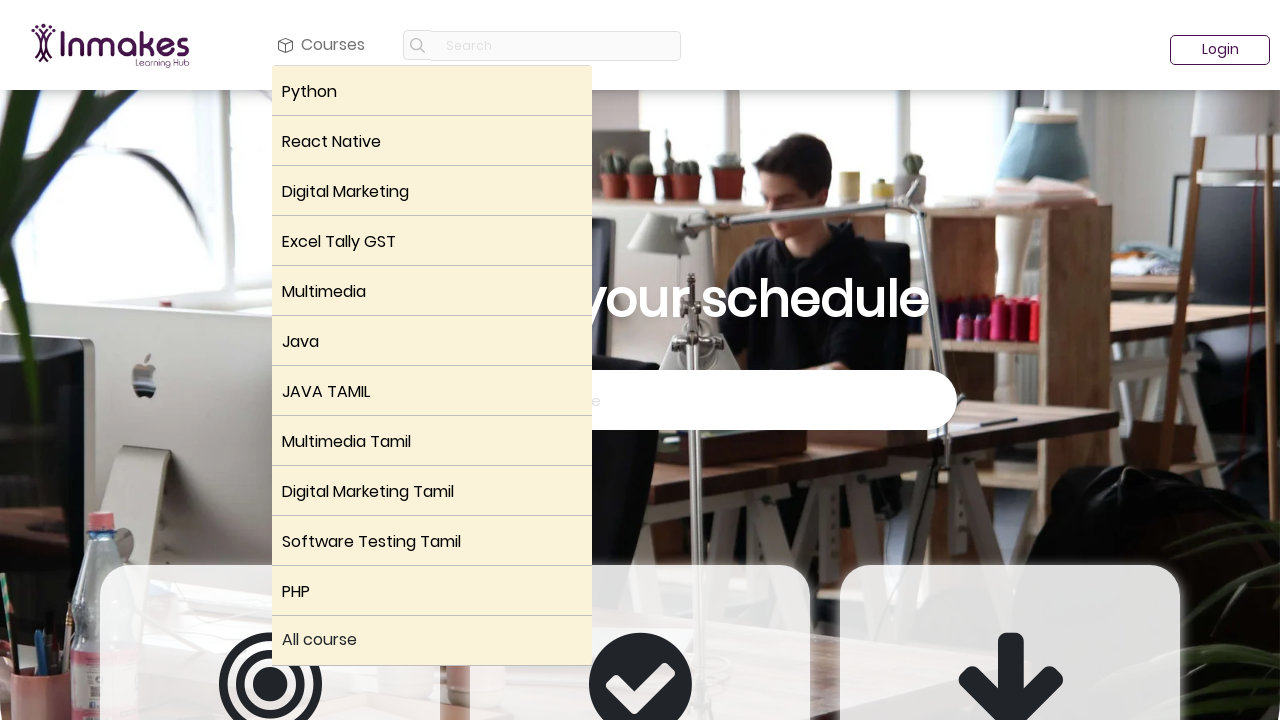

Hovered over Software Testing Tamil submenu at (432, 542) on xpath=//p[normalize-space()='Software Testing Tamil']
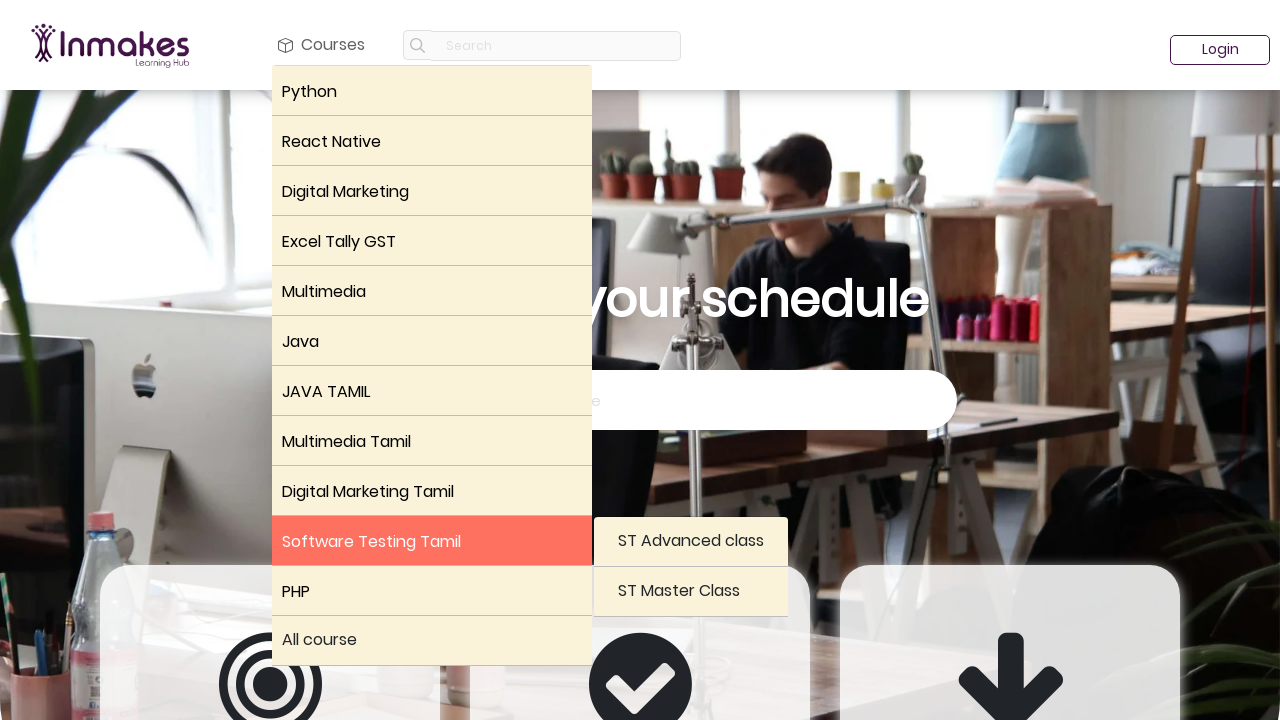

Clicked on ST Master Class link at (691, 592) on xpath=//a[normalize-space()='ST Master Class']
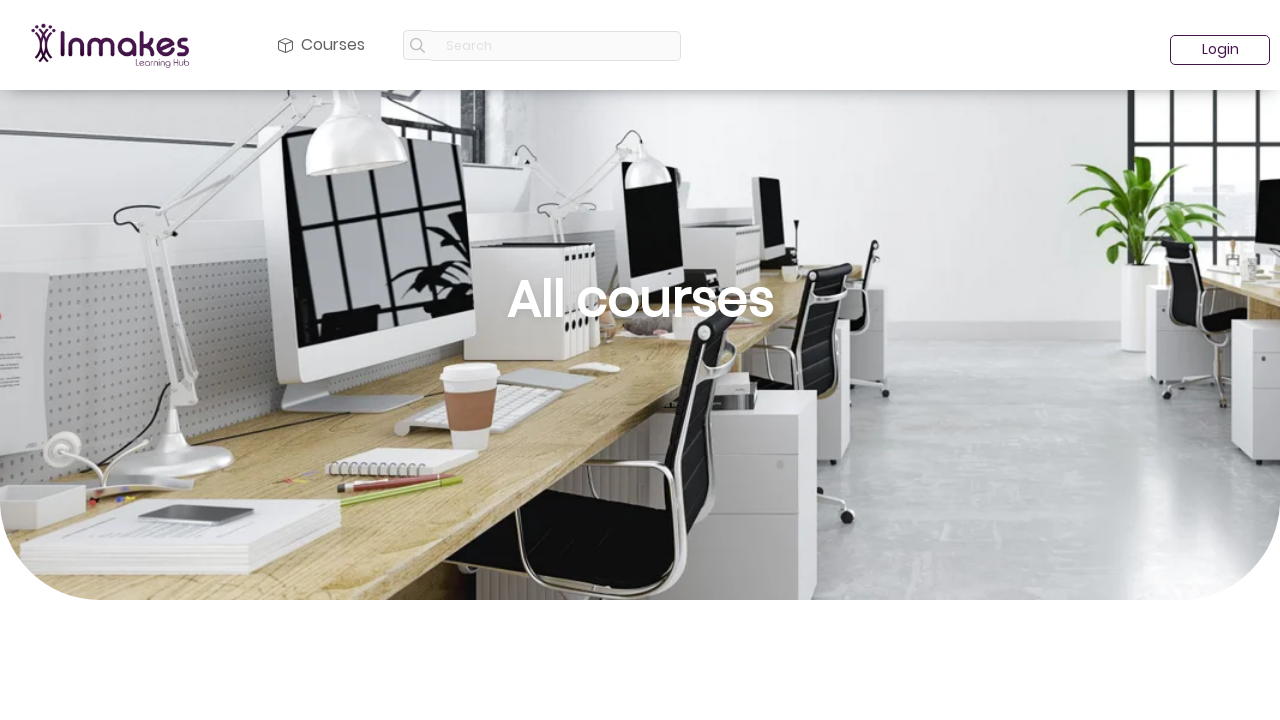

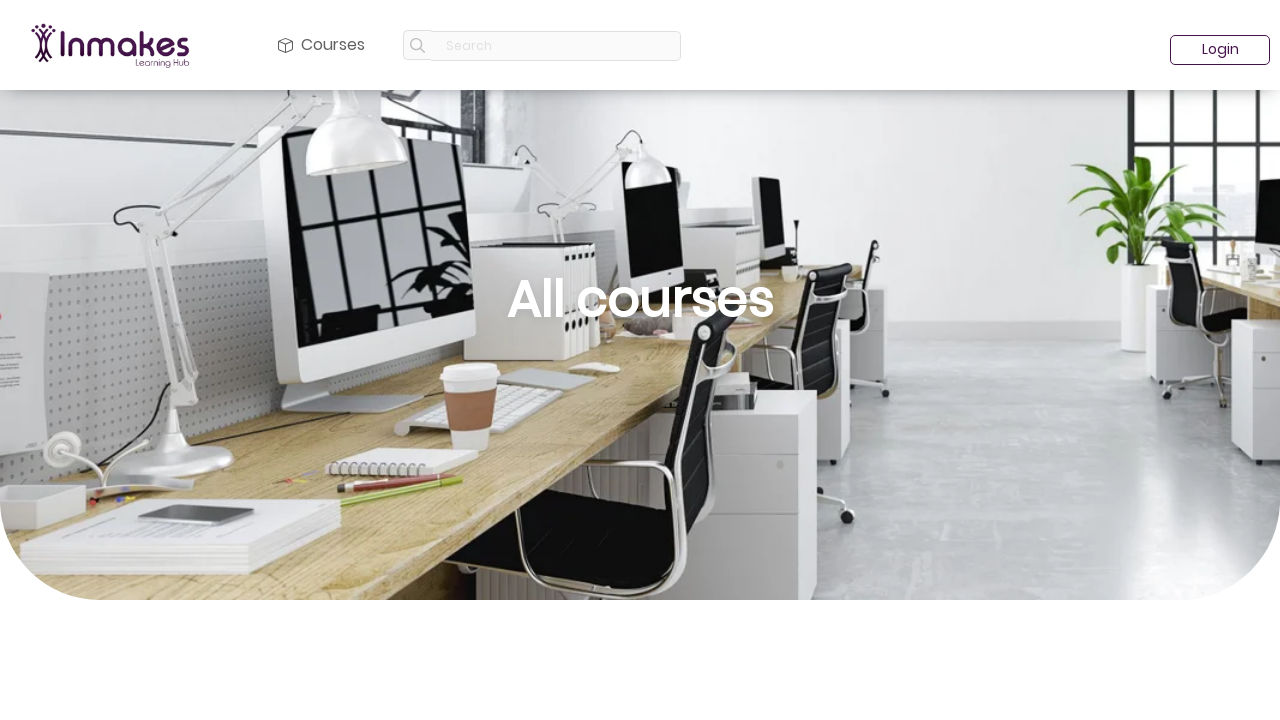